Tests drag and drop functionality on jQuery UI demo site by dragging an element to a drop target, then navigates to slider demo

Starting URL: https://jqueryui.com

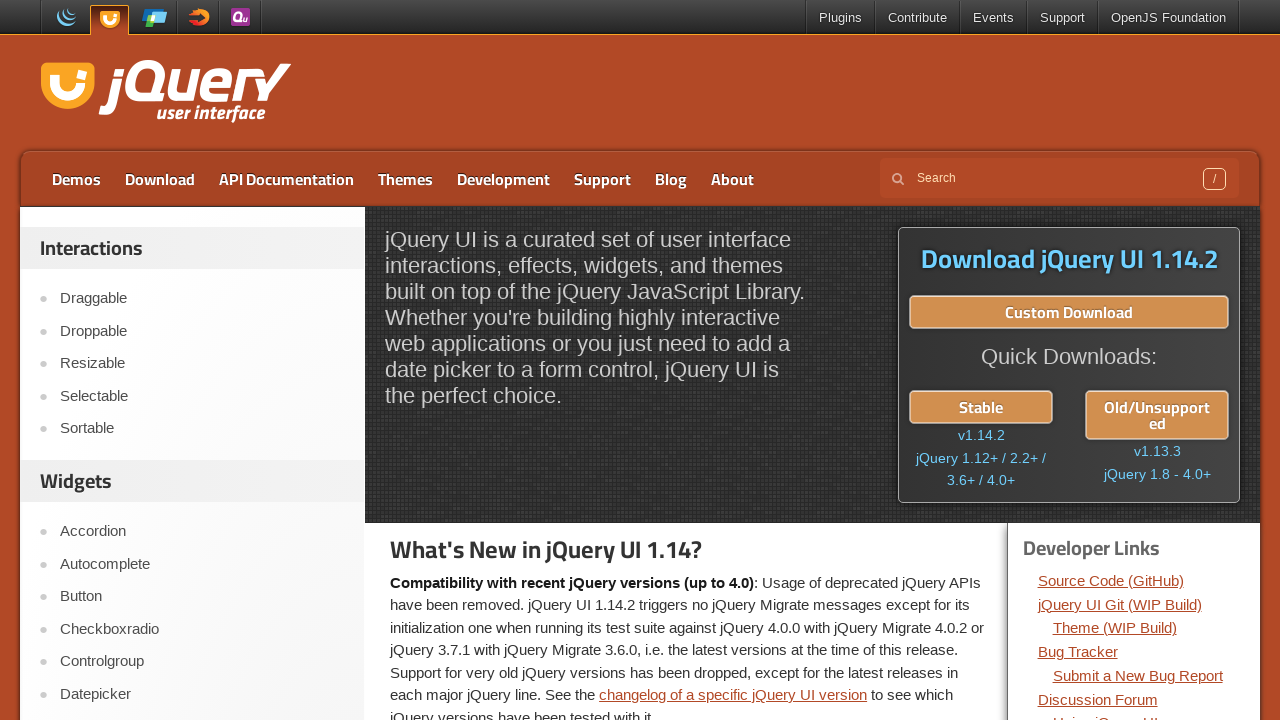

Clicked on Droppable menu item at (202, 331) on a:text('Droppable')
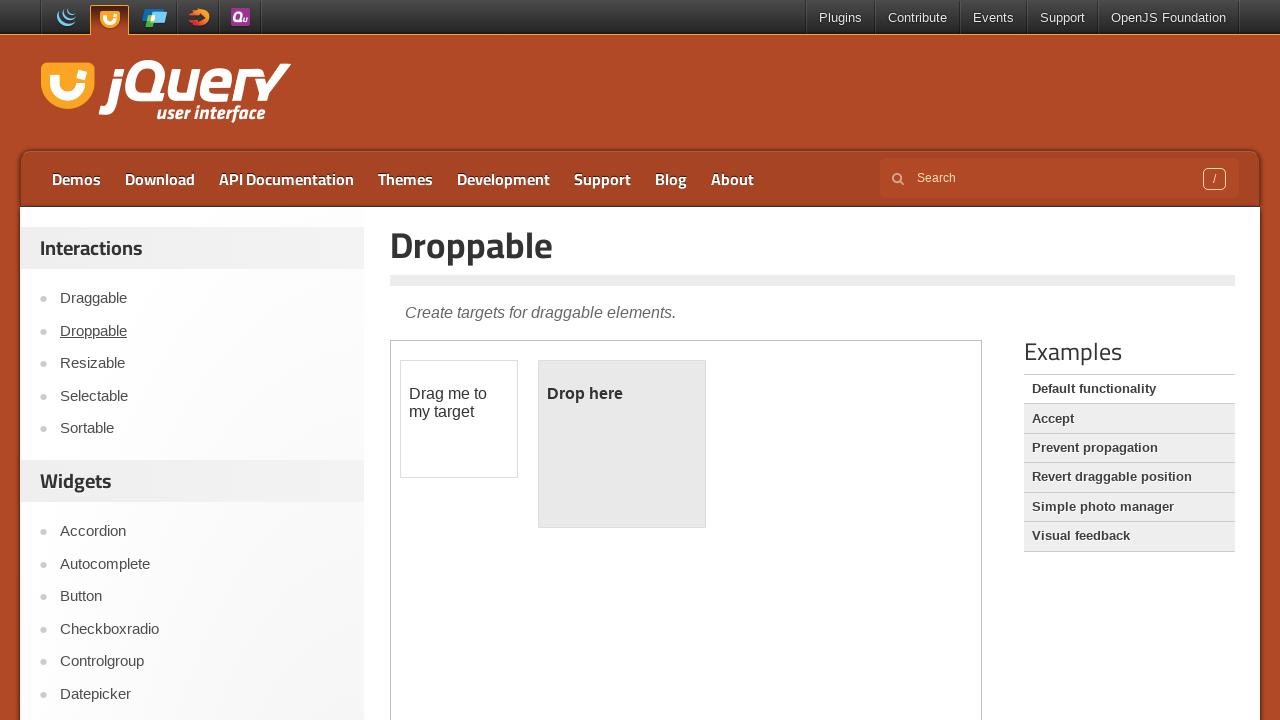

Located iframe containing the demo
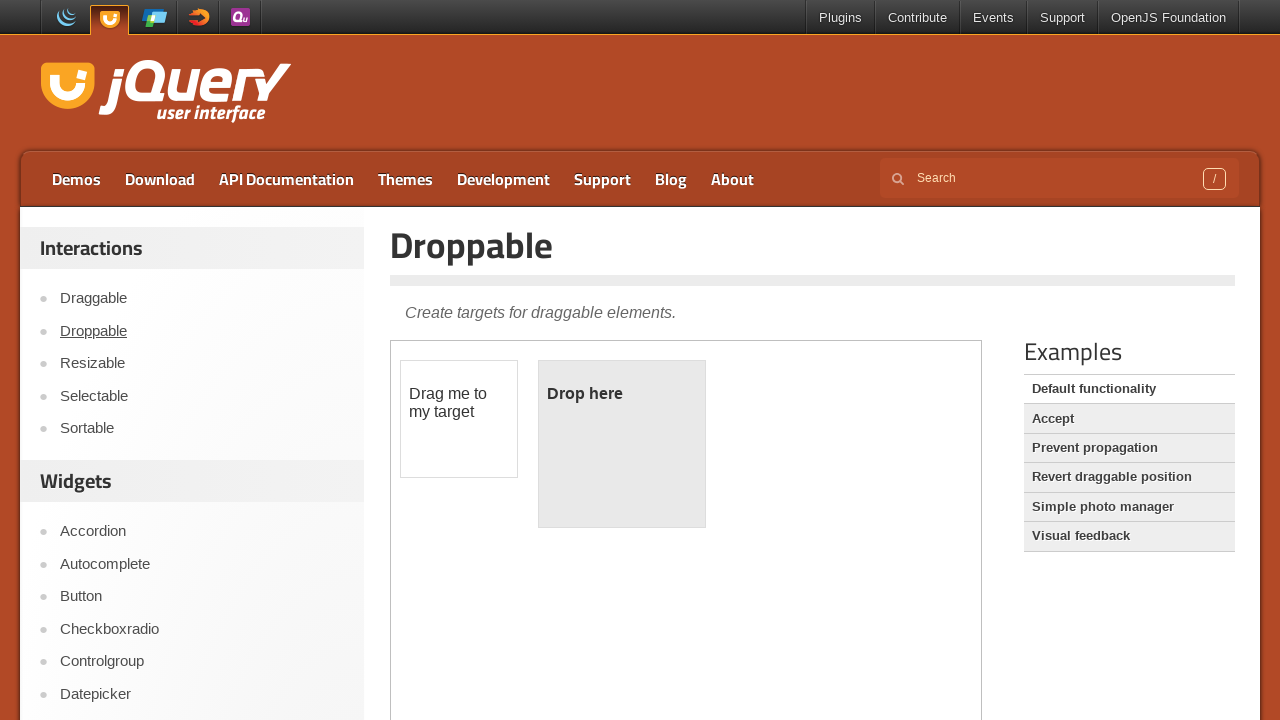

Located draggable element
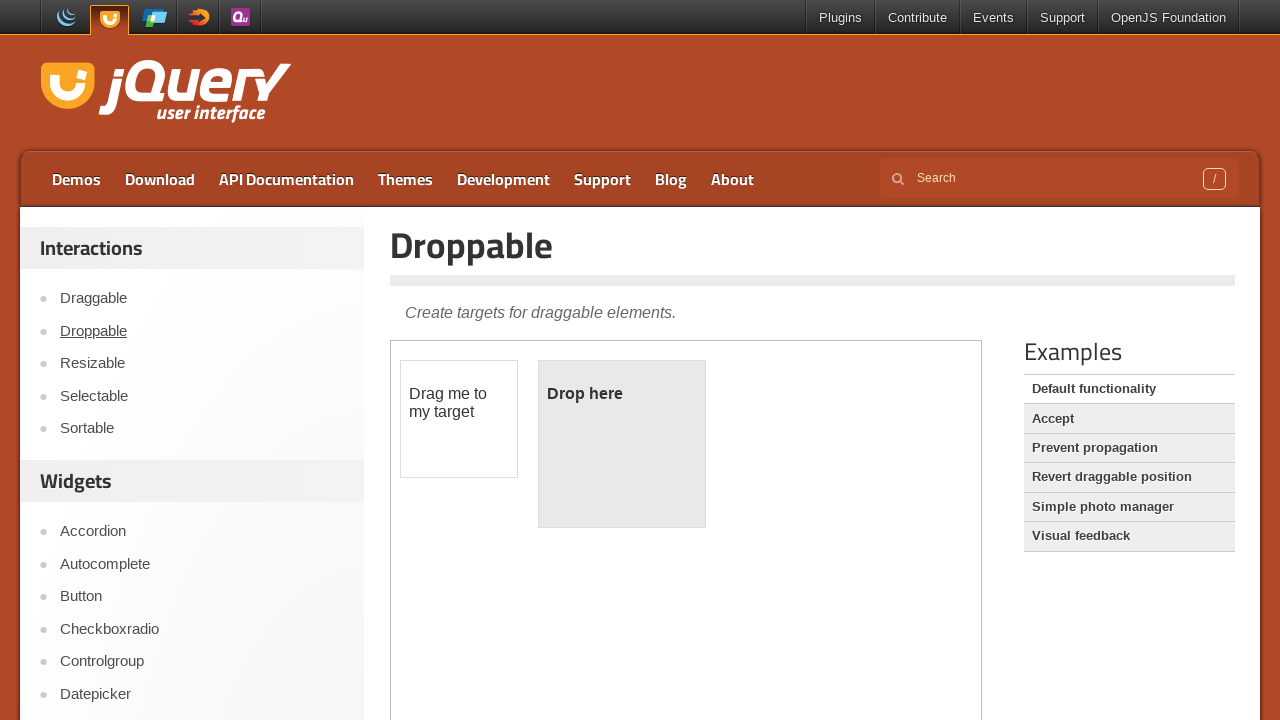

Located droppable target element
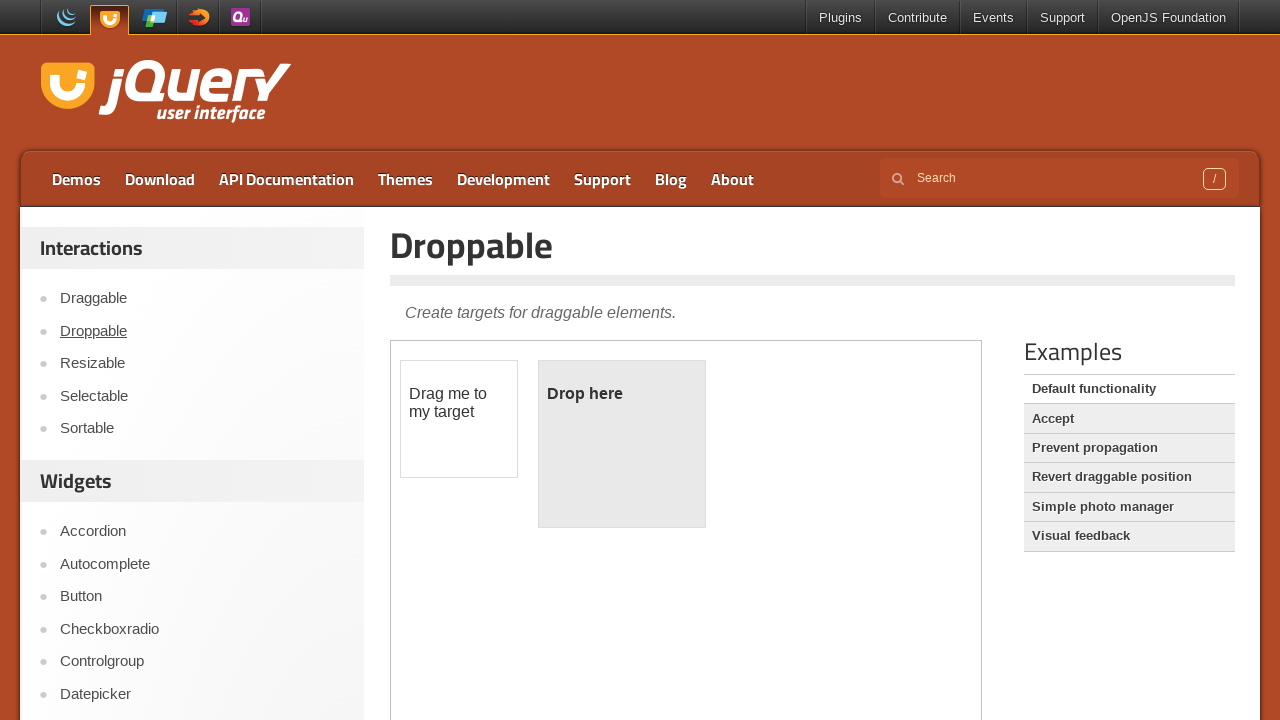

Dragged element to drop target at (622, 444)
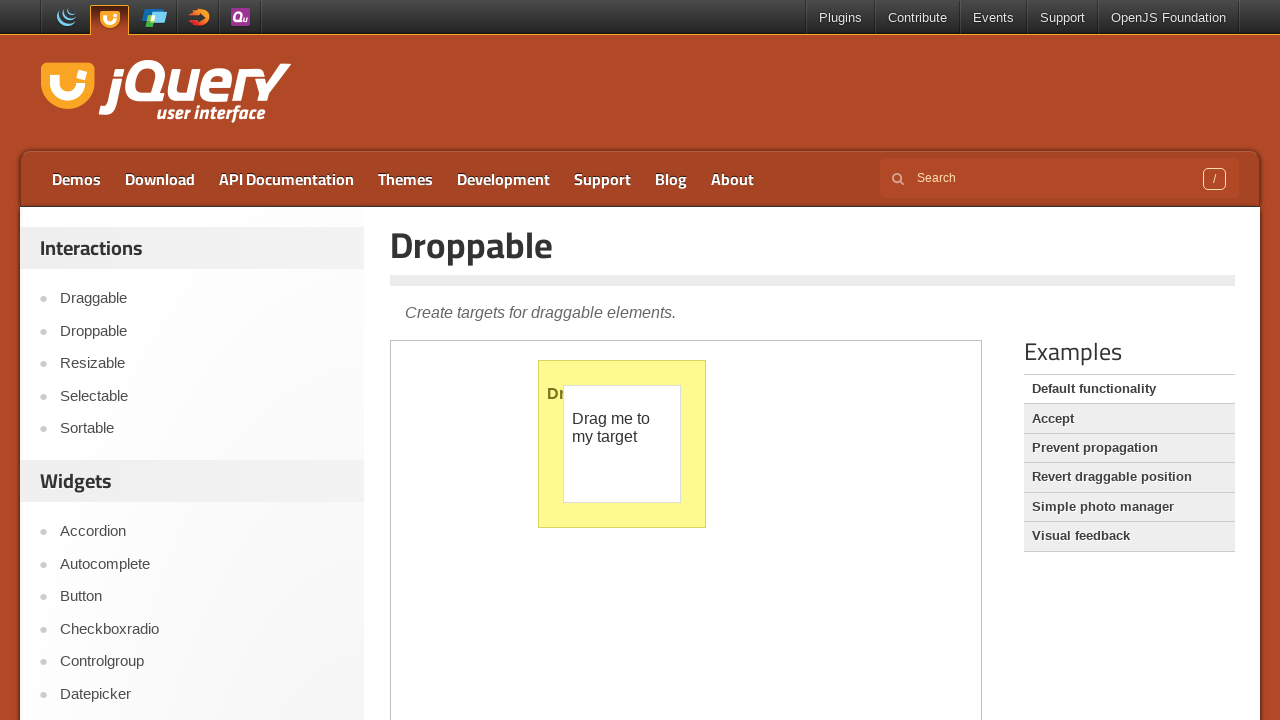

Clicked on Slider menu item at (202, 361) on a:text('Slider')
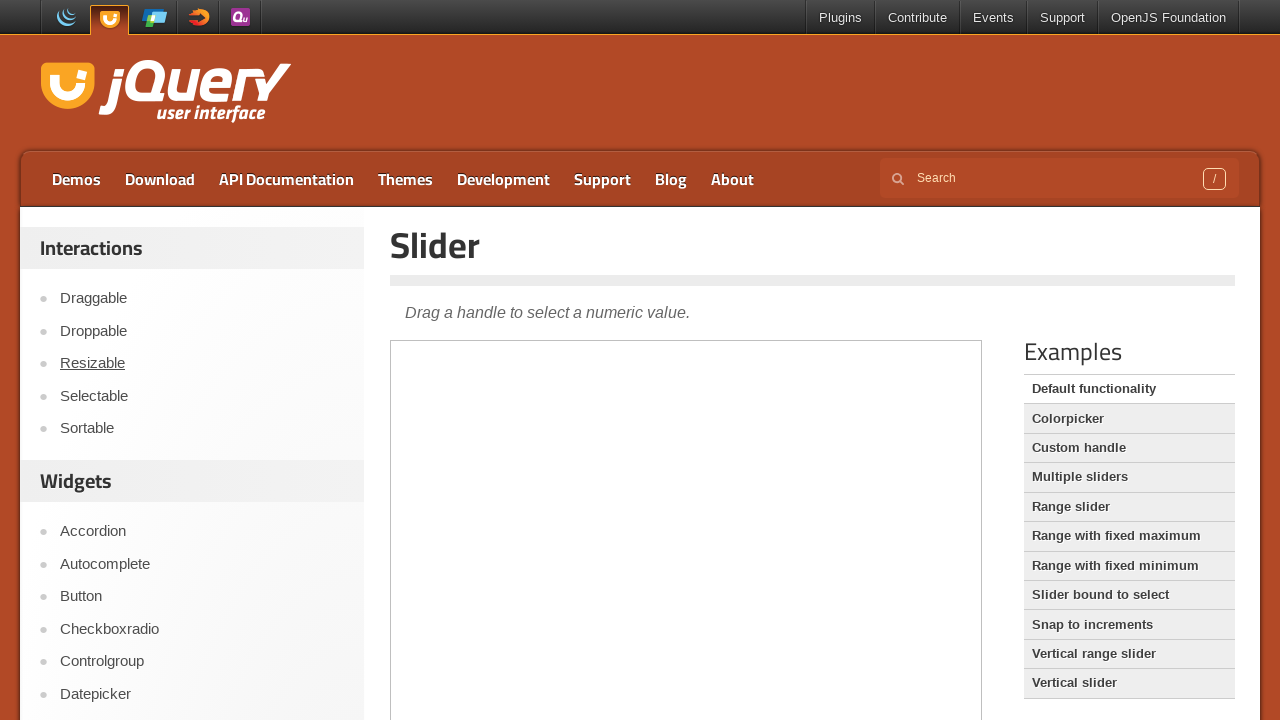

Slider demo iframe loaded
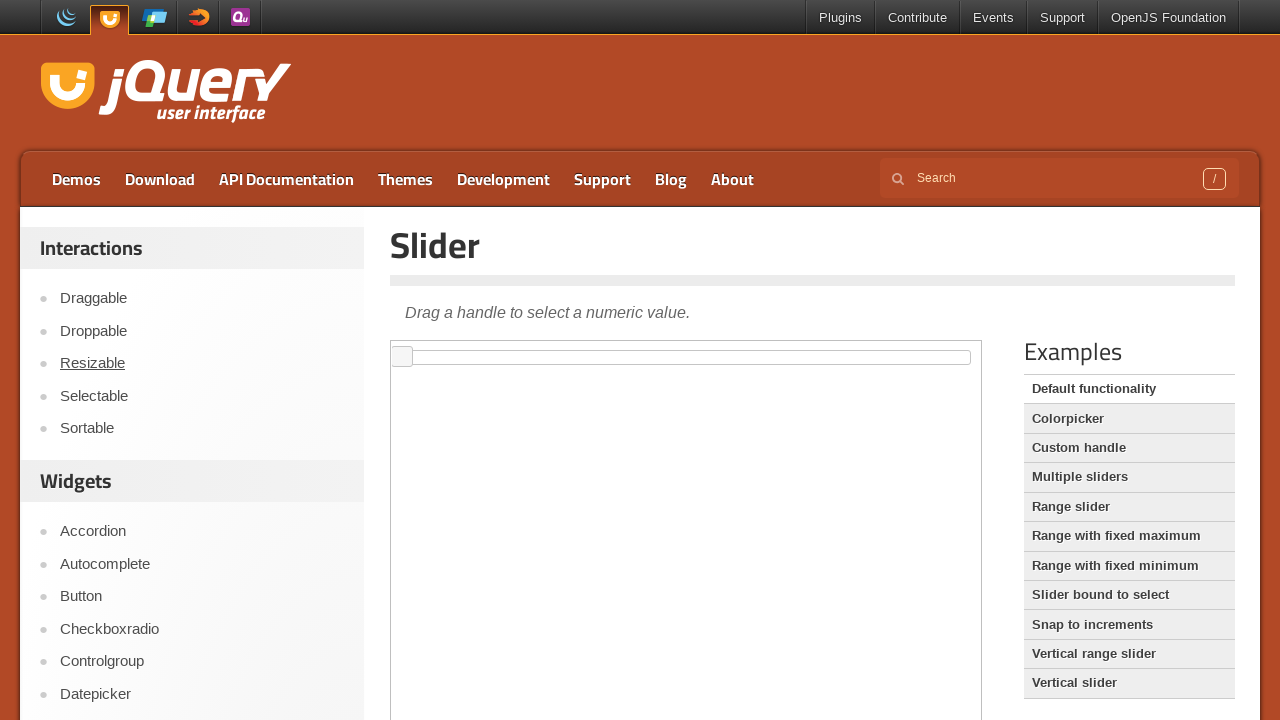

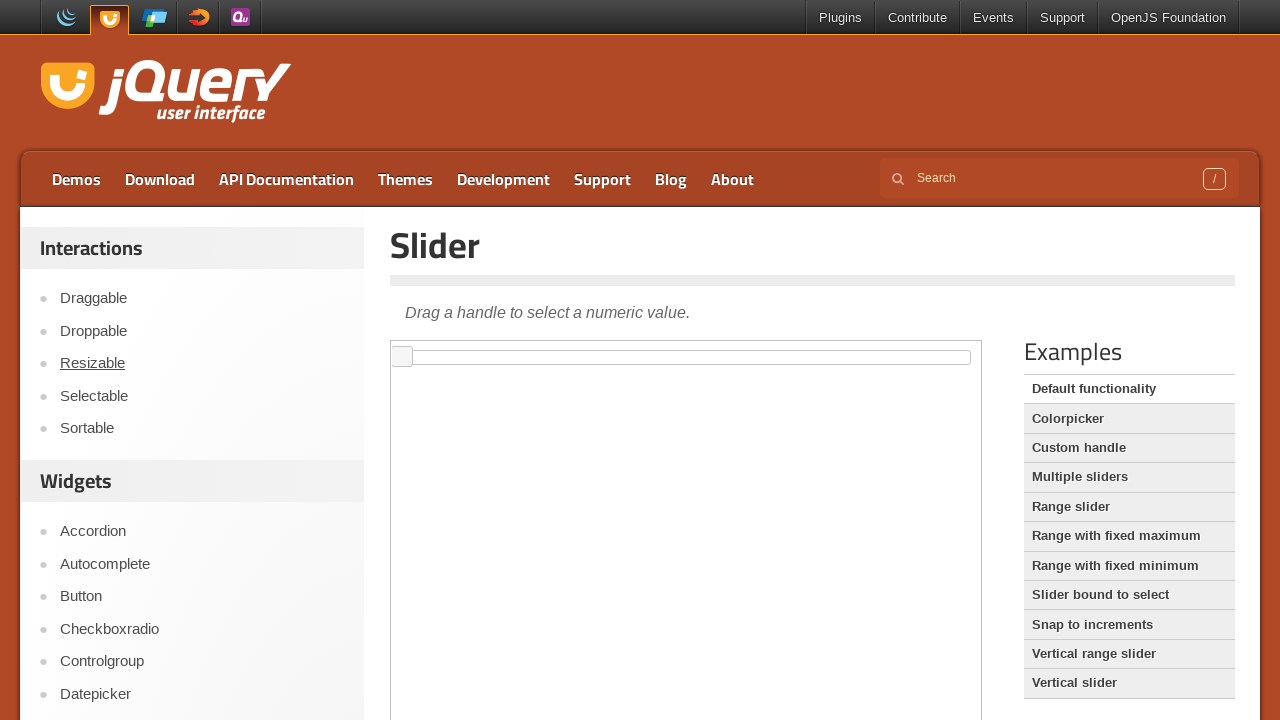